Tests a web form by entering text and submitting, then verifies the success message

Starting URL: https://www.selenium.dev/selenium/web/web-form.html

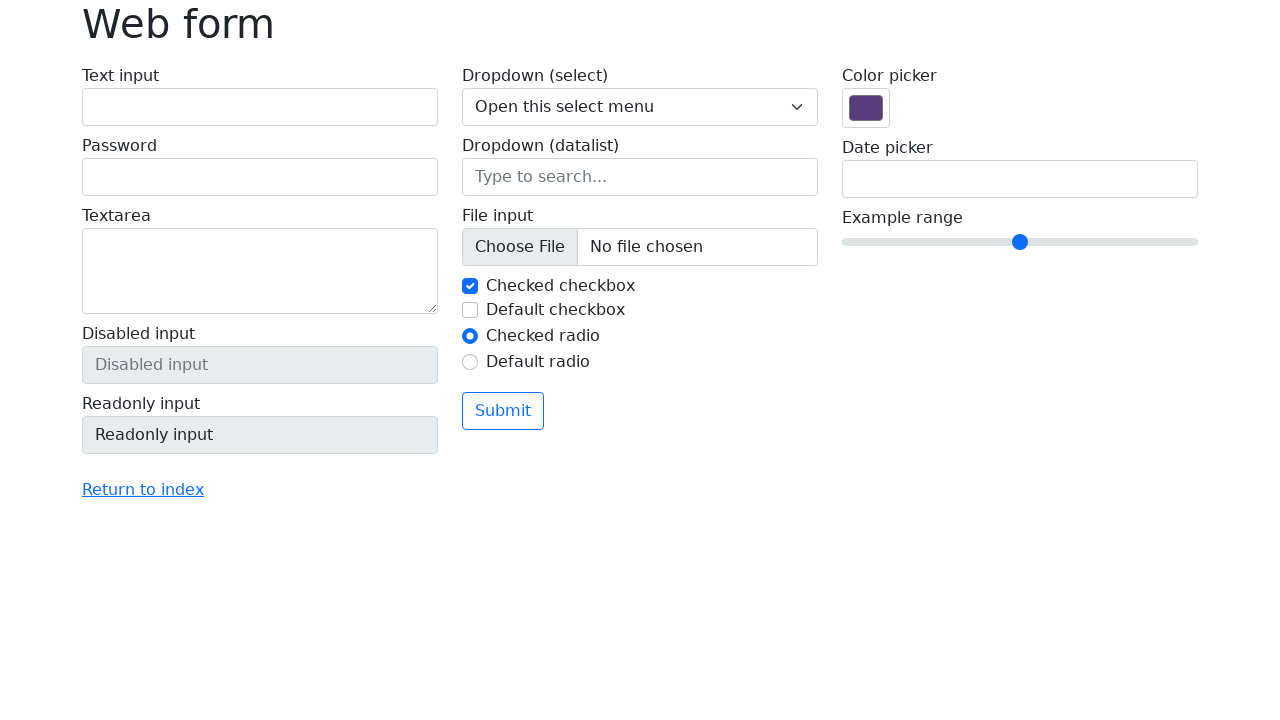

Filled text field with 'Selenium' on input[name='my-text']
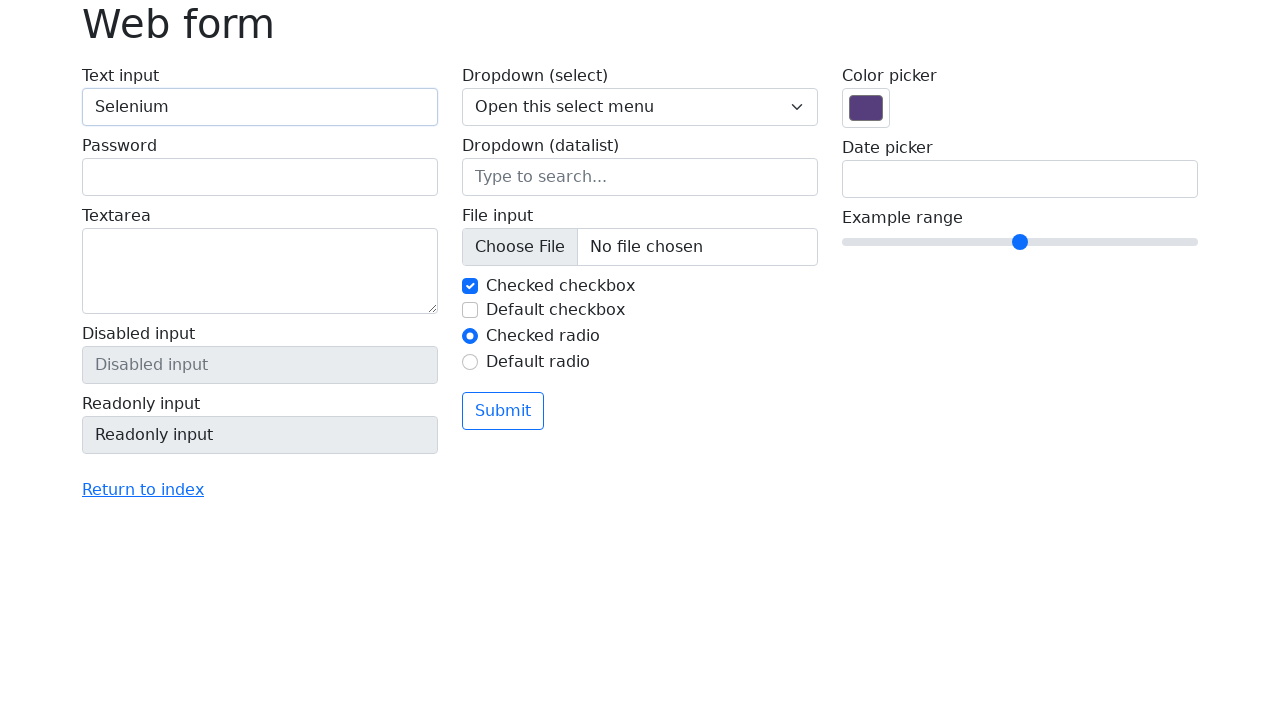

Clicked submit button at (503, 411) on button
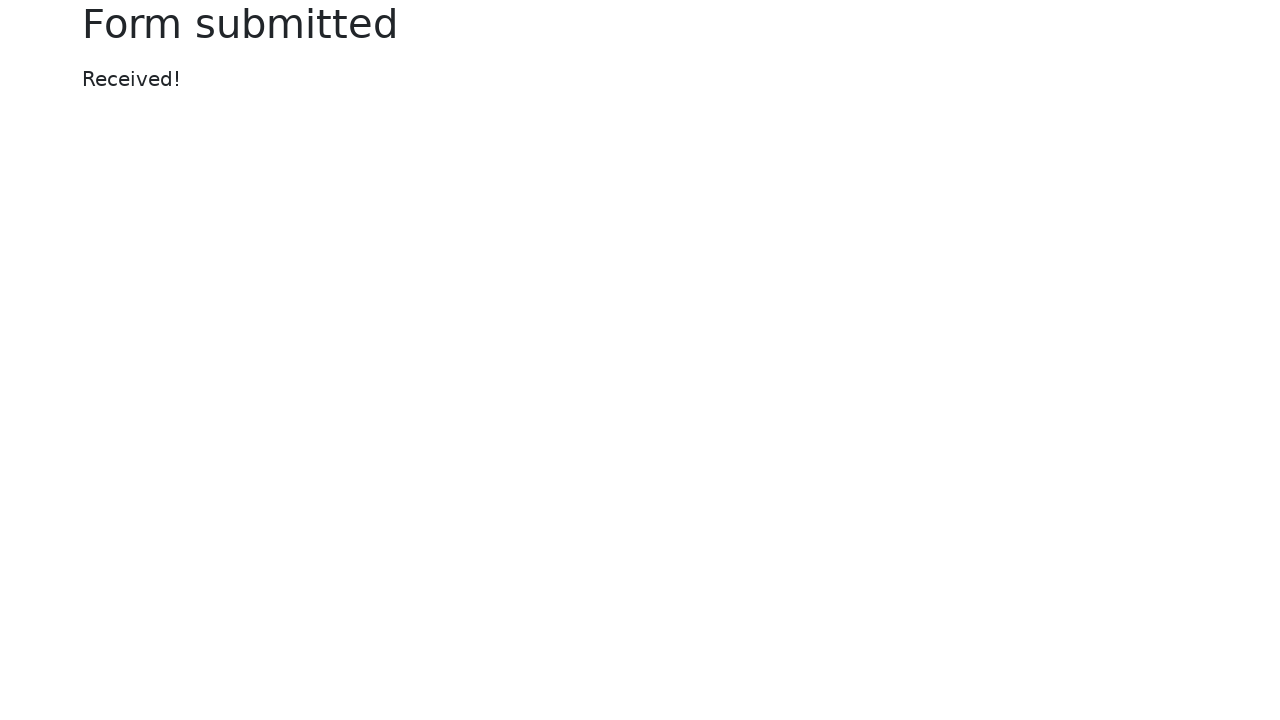

Success message appeared
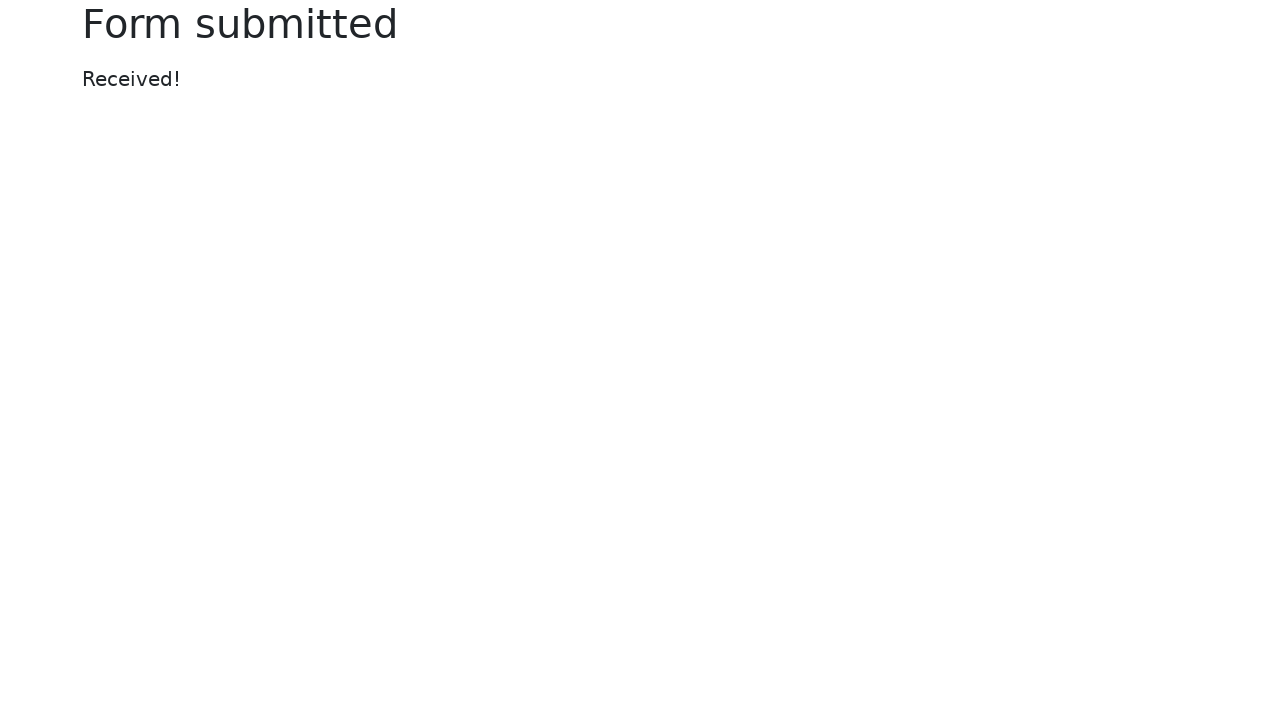

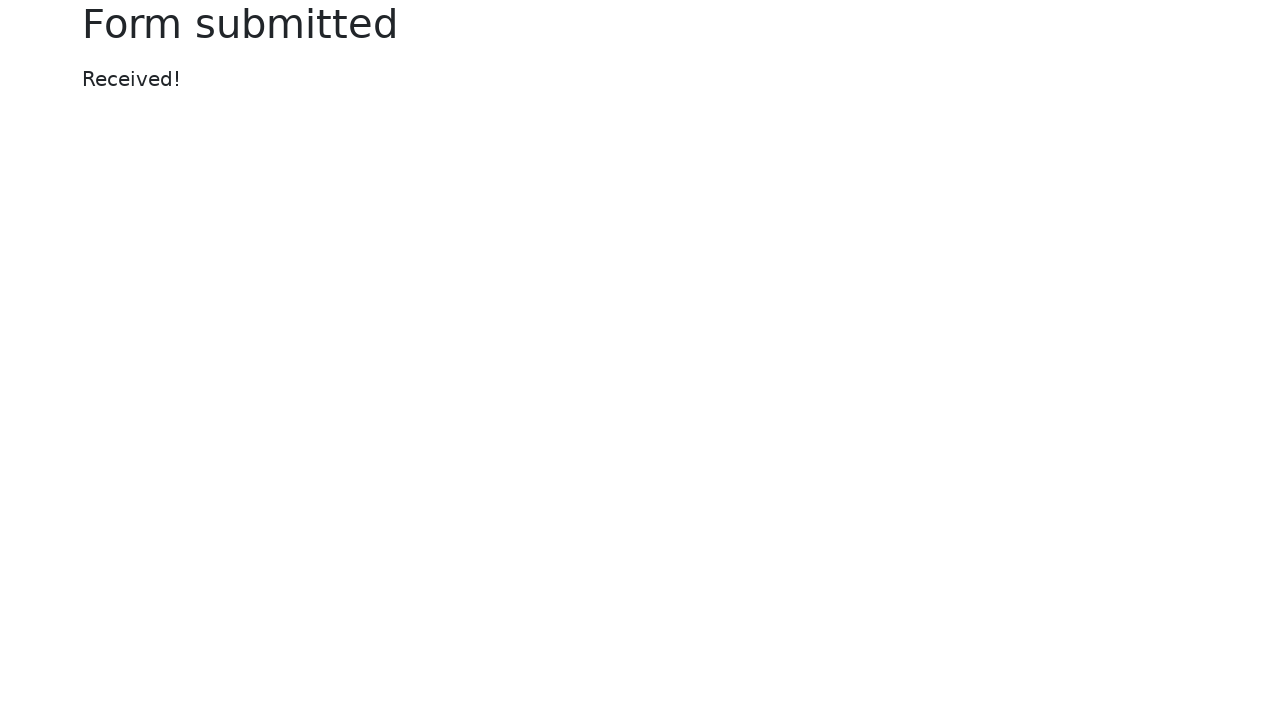